Tests dropdown selection functionality by iterating through all dropdown options and extracting link information from the page

Starting URL: https://seleniumbase.io/demo_page

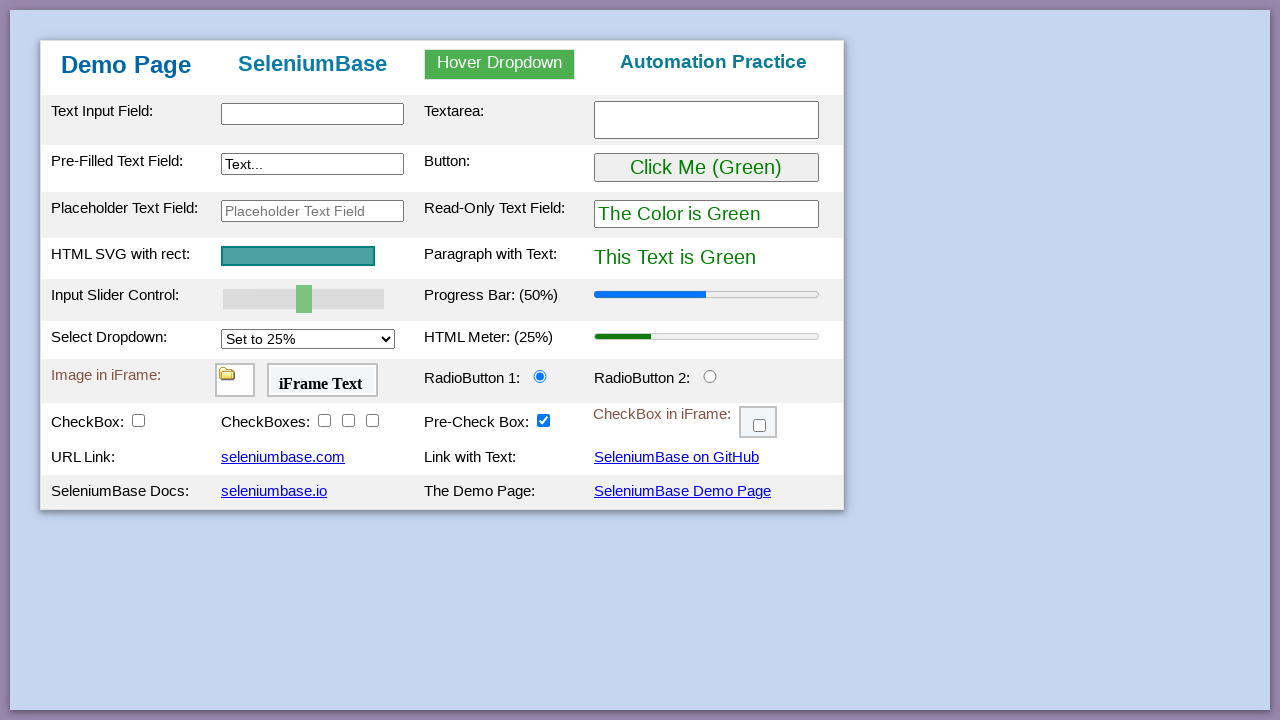

Located dropdown element with id 'mySelect'
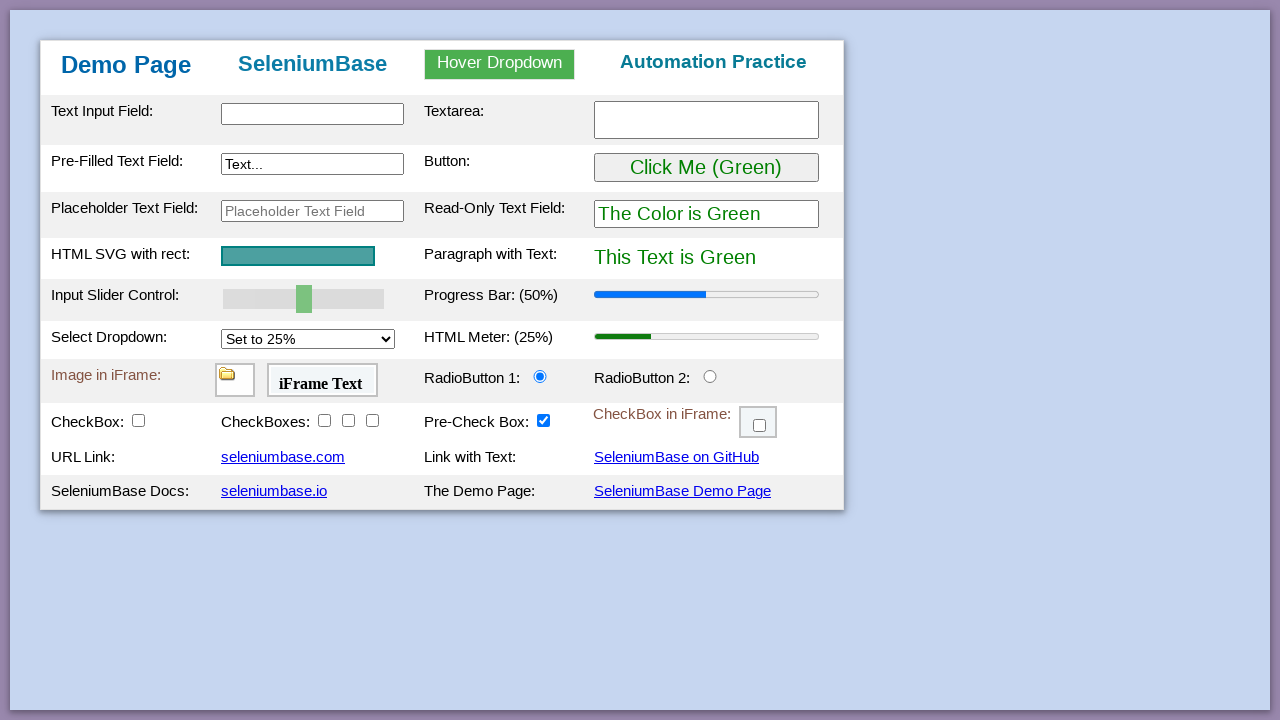

Retrieved all dropdown options
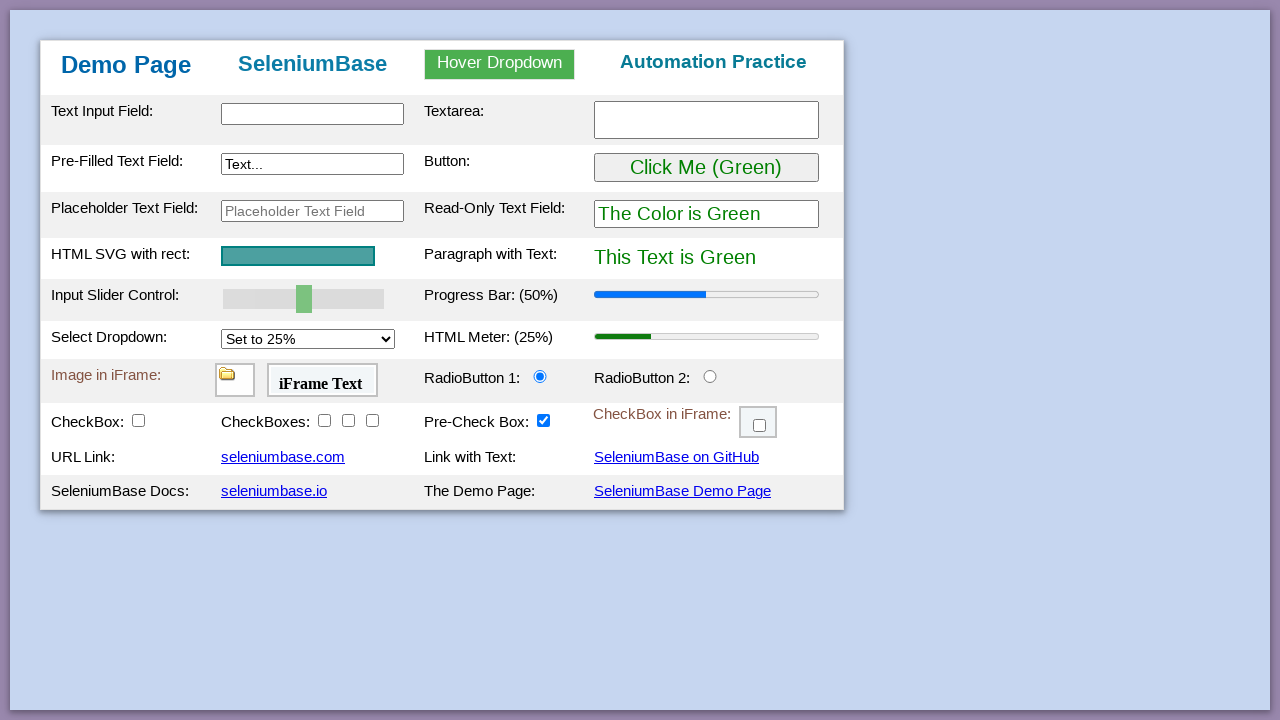

Selected dropdown option at index 0 on #mySelect
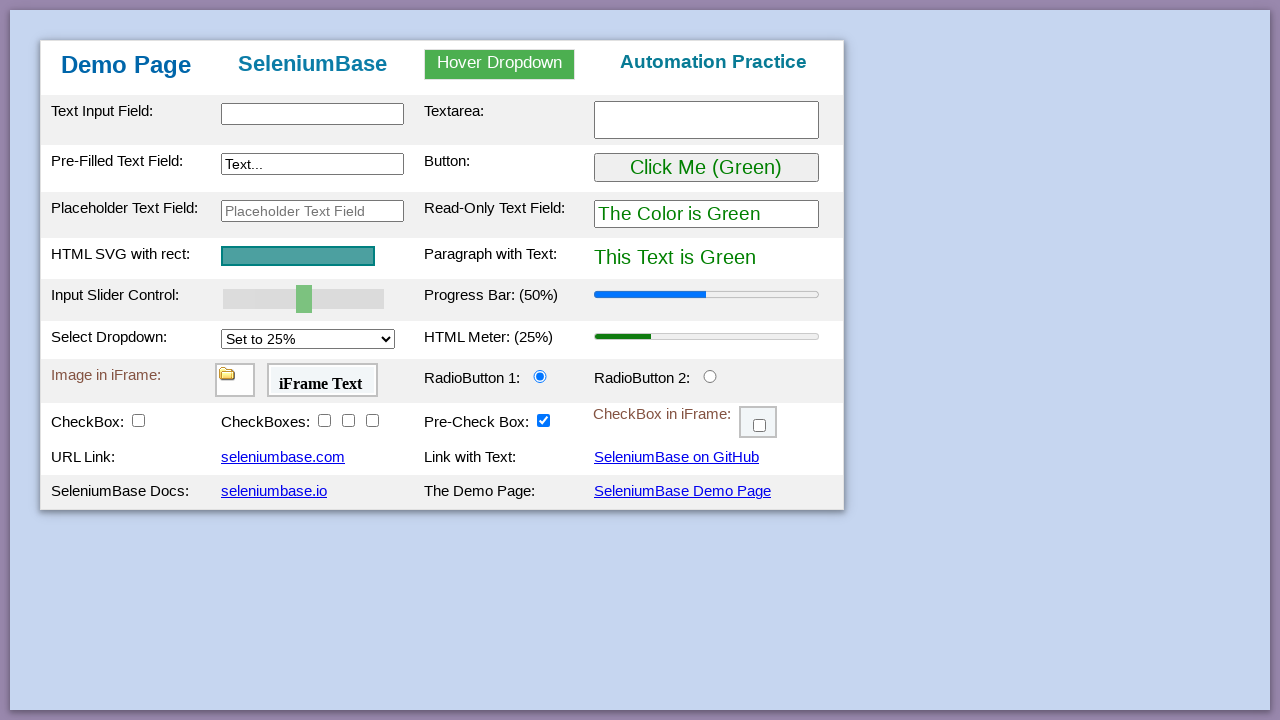

Waited 500ms for dropdown selection to register
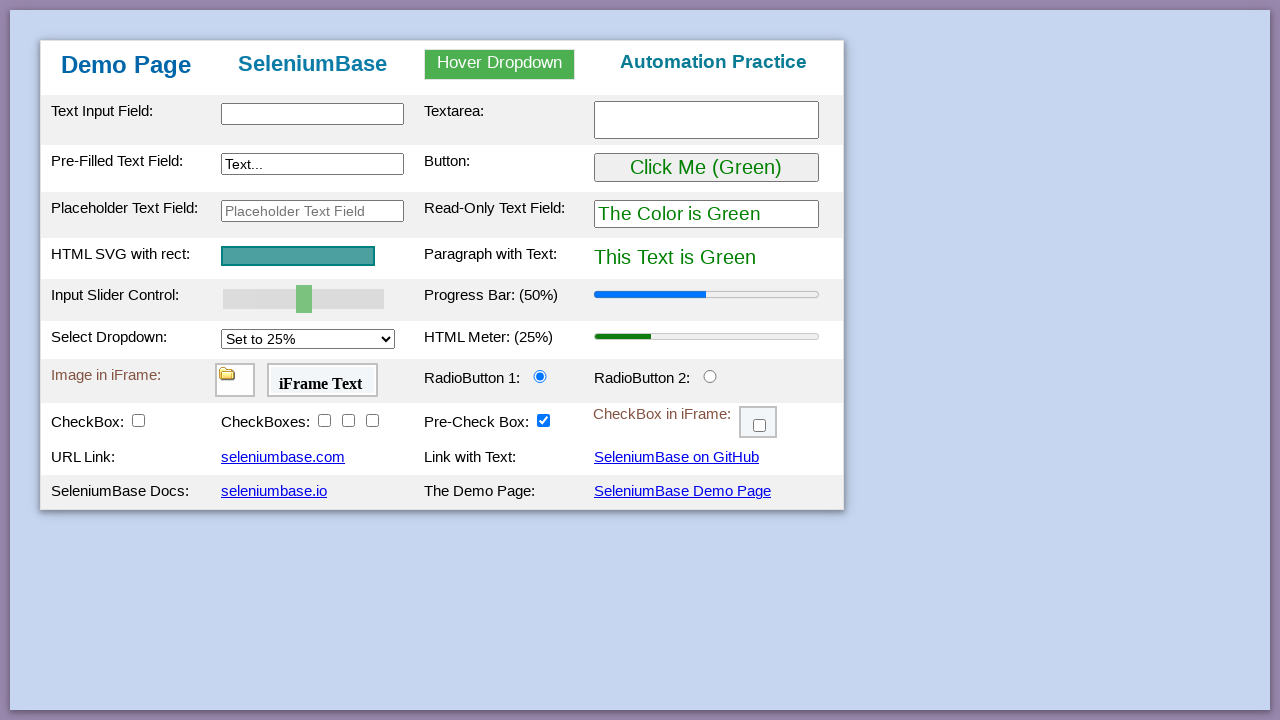

Selected dropdown option at index 1 on #mySelect
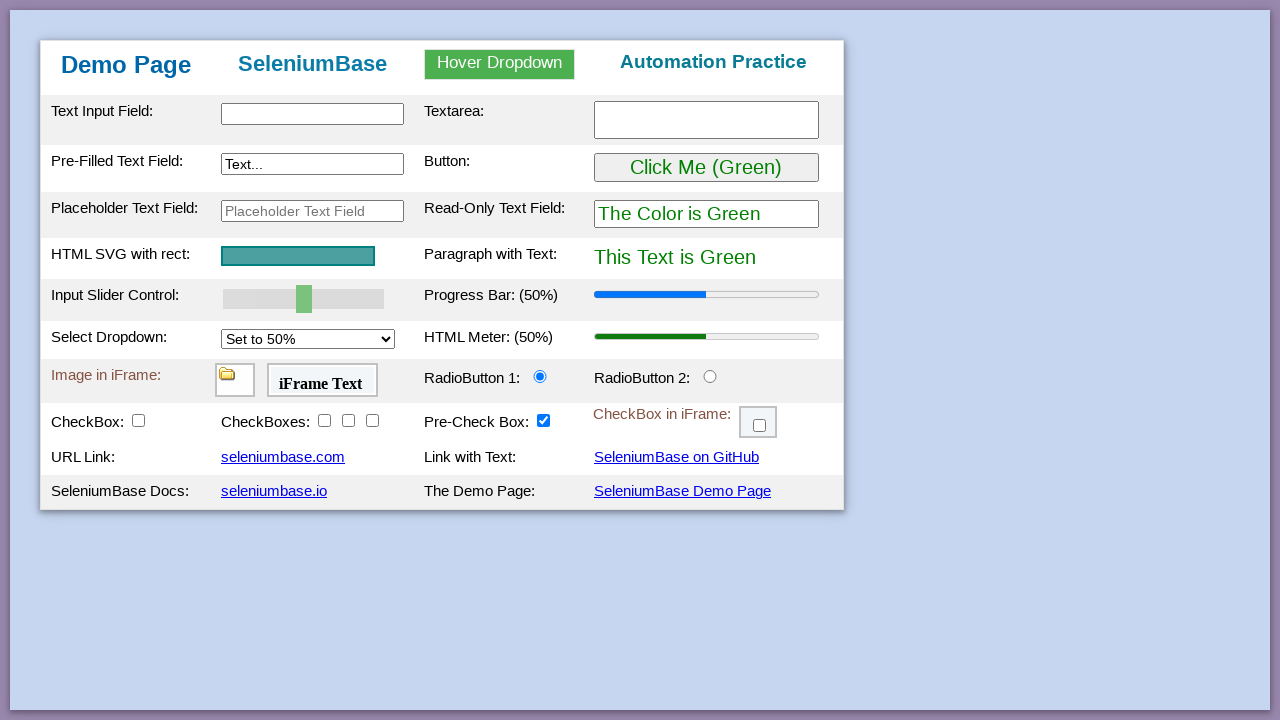

Waited 500ms for dropdown selection to register
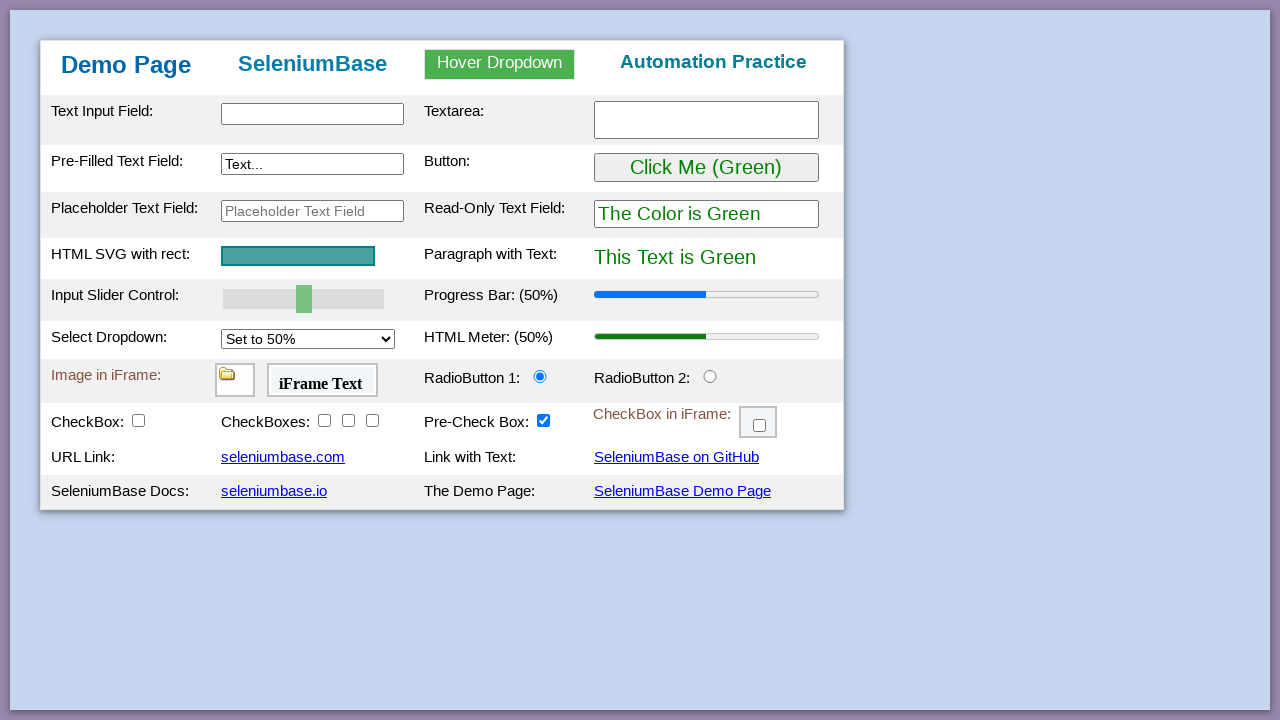

Selected dropdown option at index 2 on #mySelect
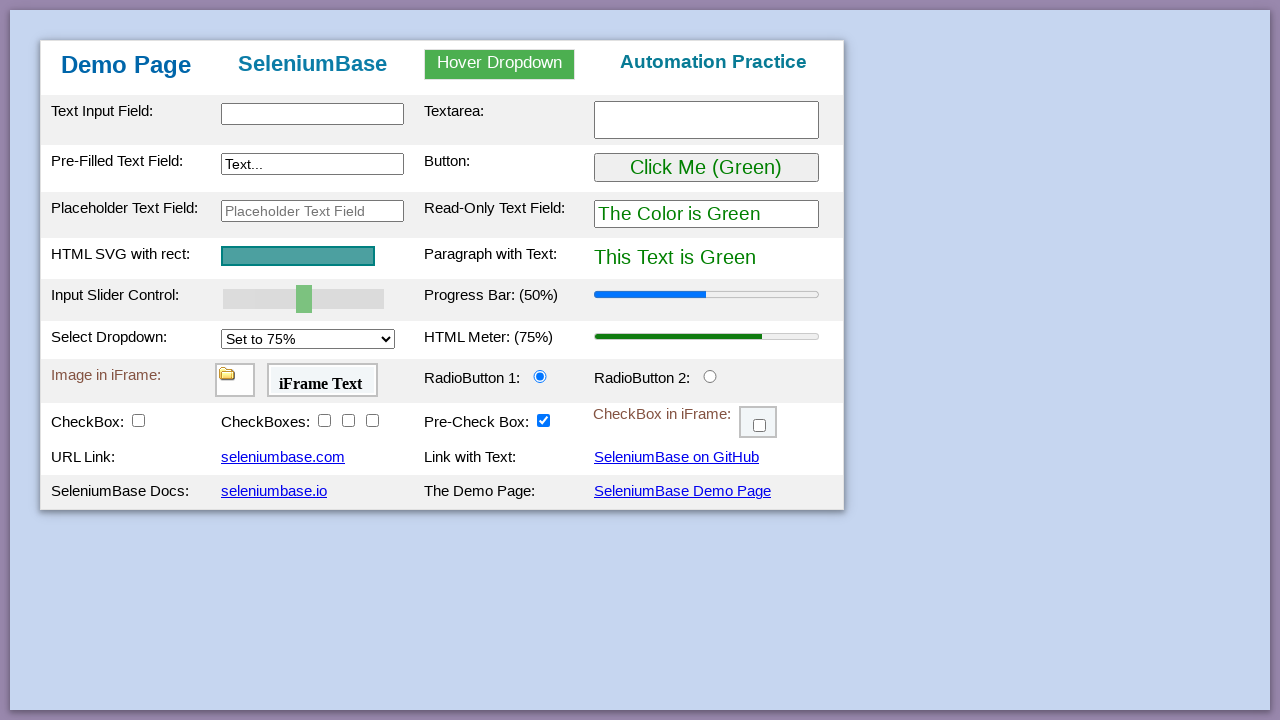

Waited 500ms for dropdown selection to register
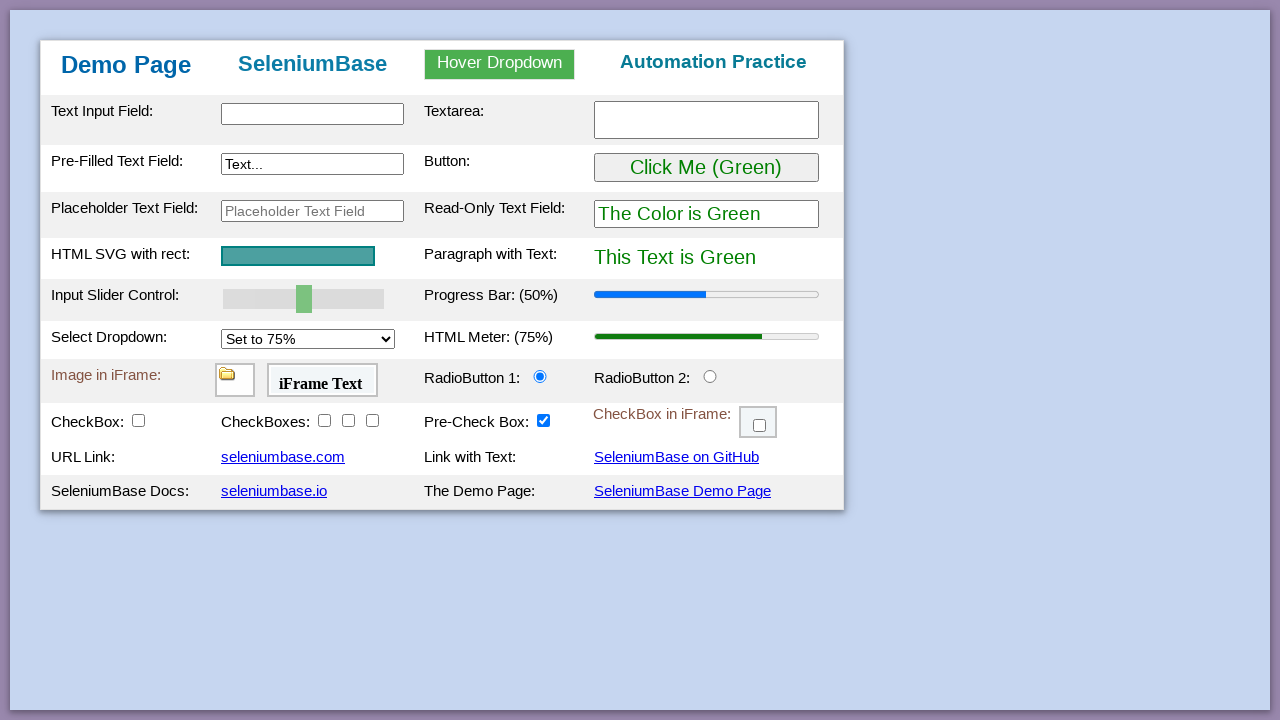

Selected dropdown option at index 3 on #mySelect
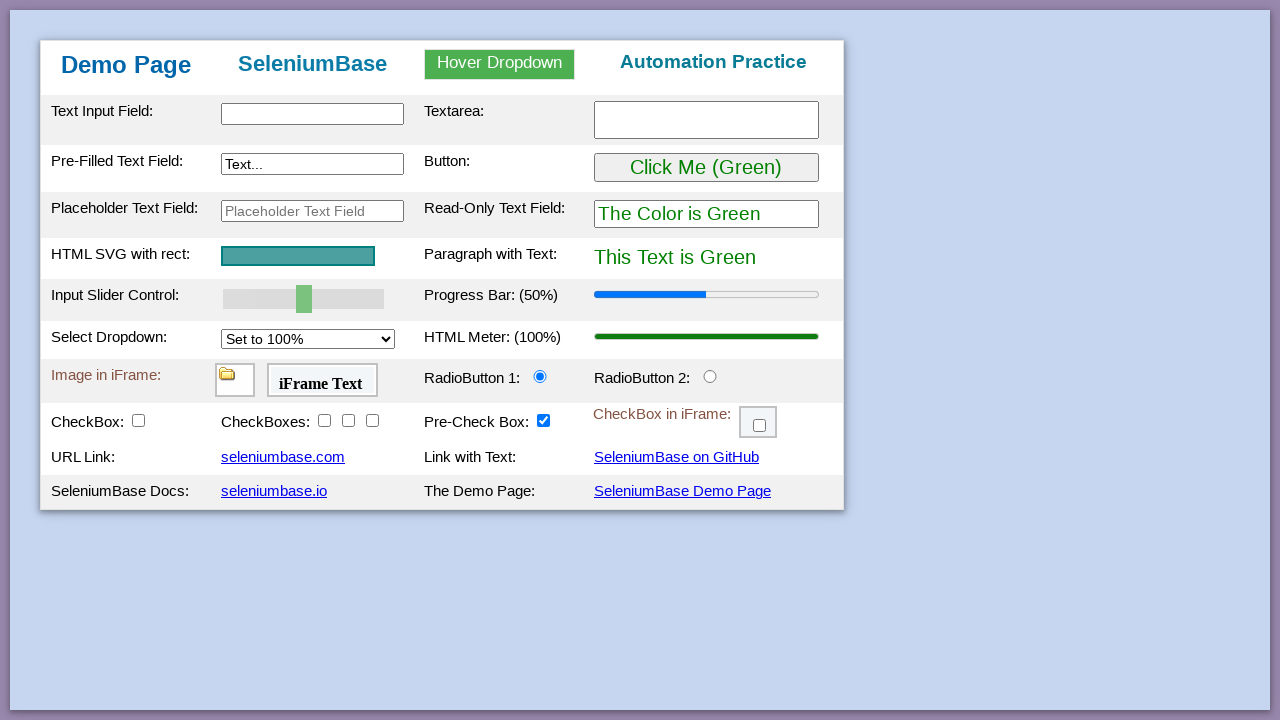

Waited 500ms for dropdown selection to register
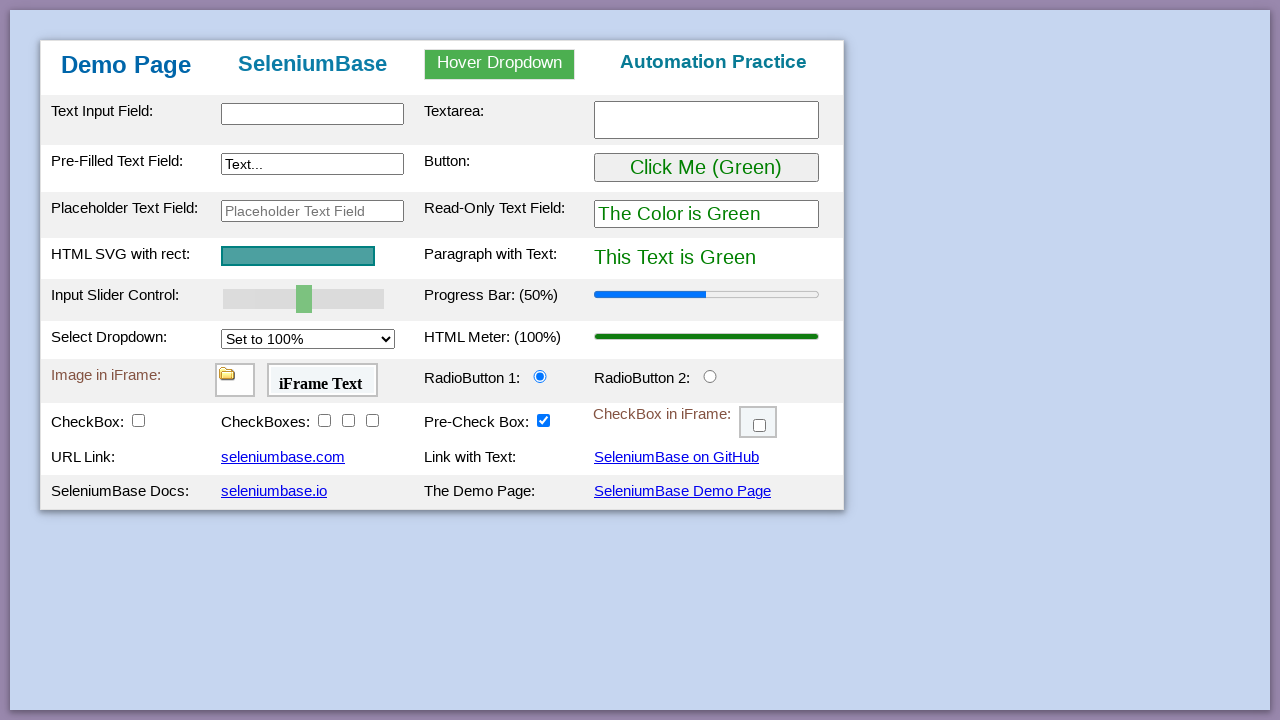

Retrieved all links with class 'linkClass'
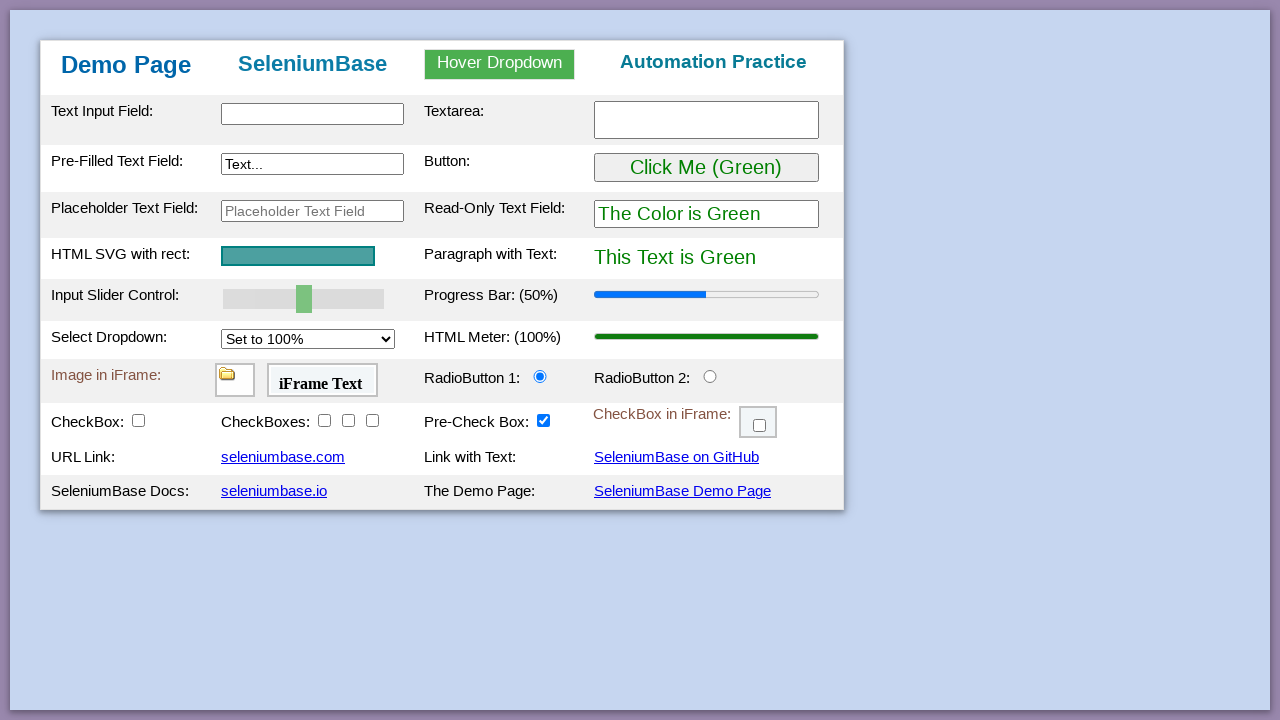

Checked visibility of a link element
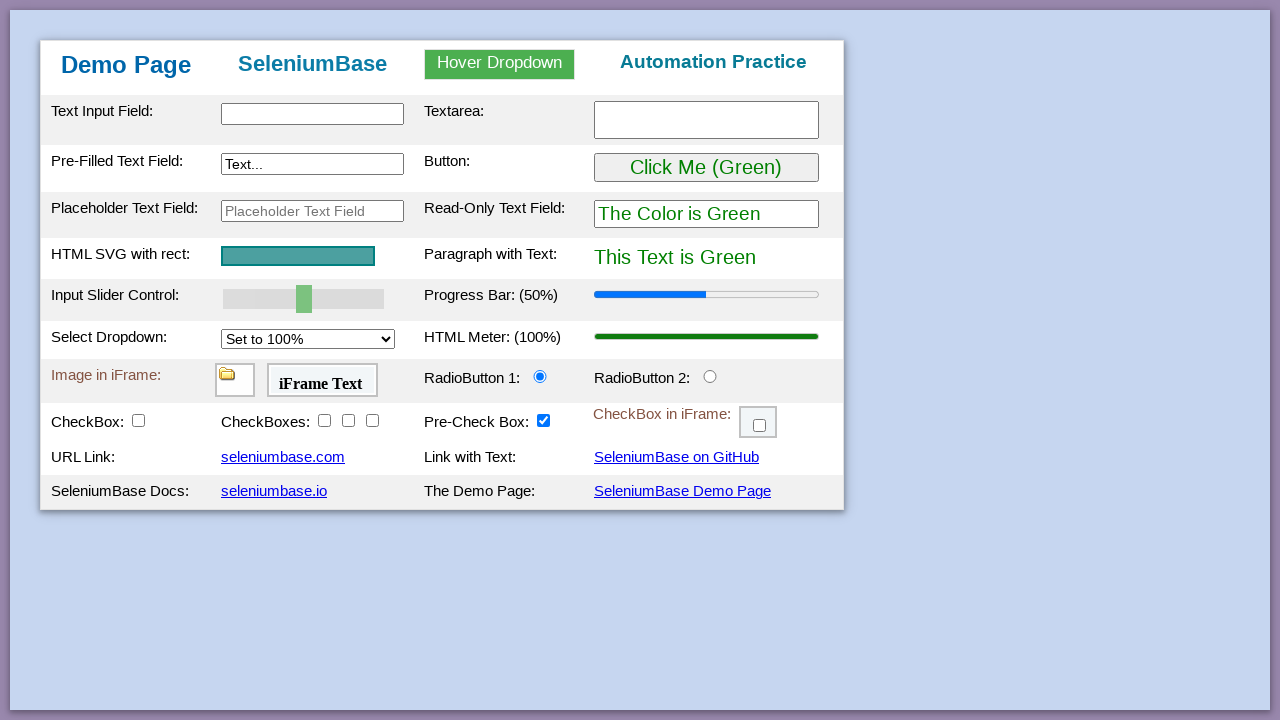

Checked visibility of a link element
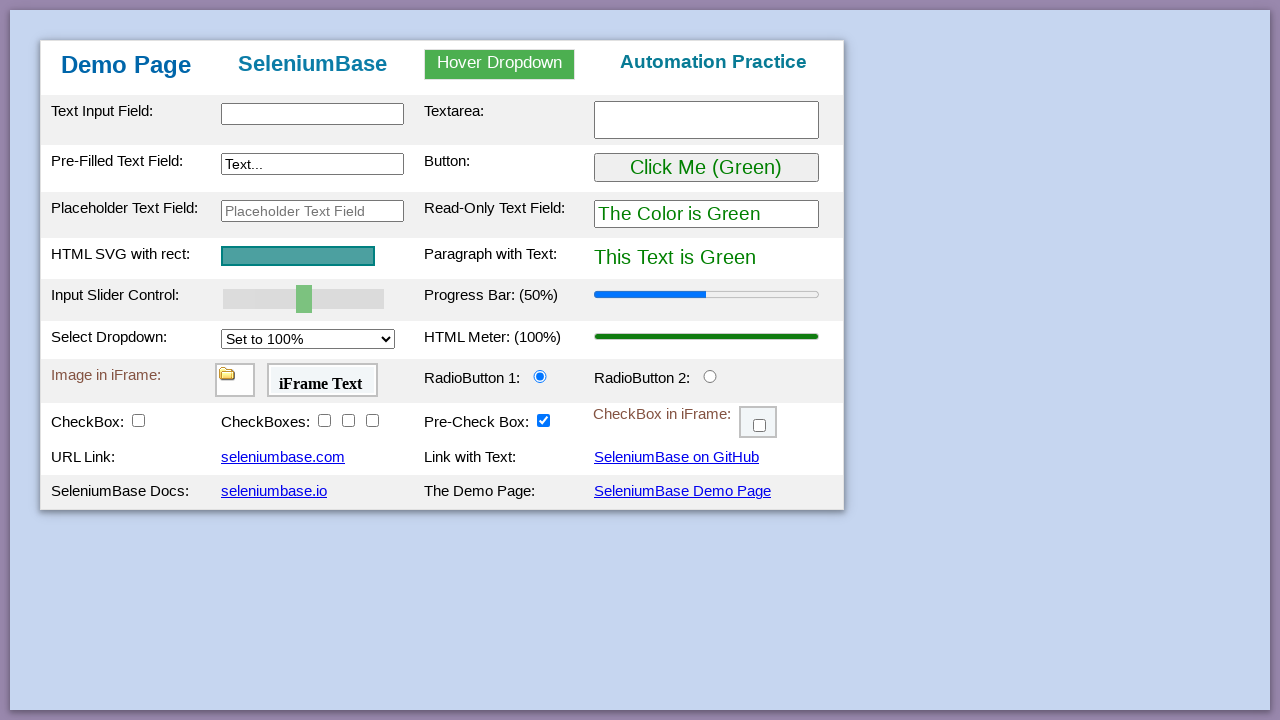

Checked visibility of a link element
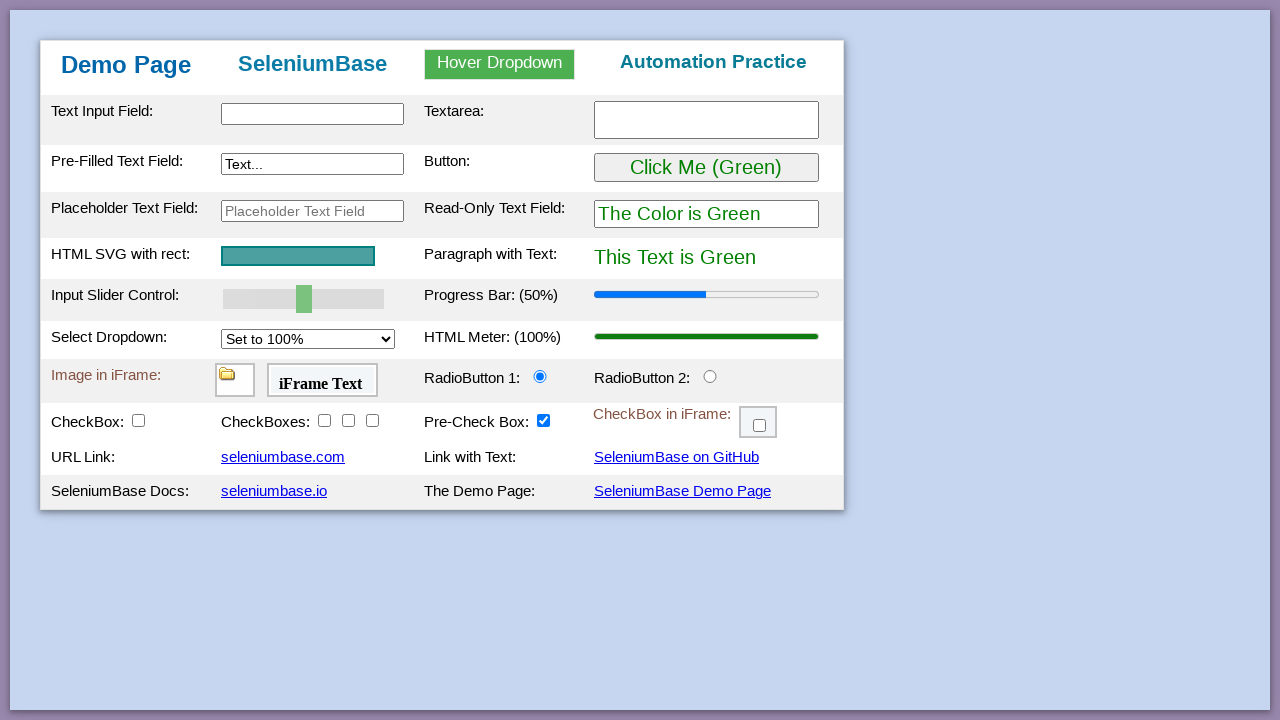

Checked visibility of a link element
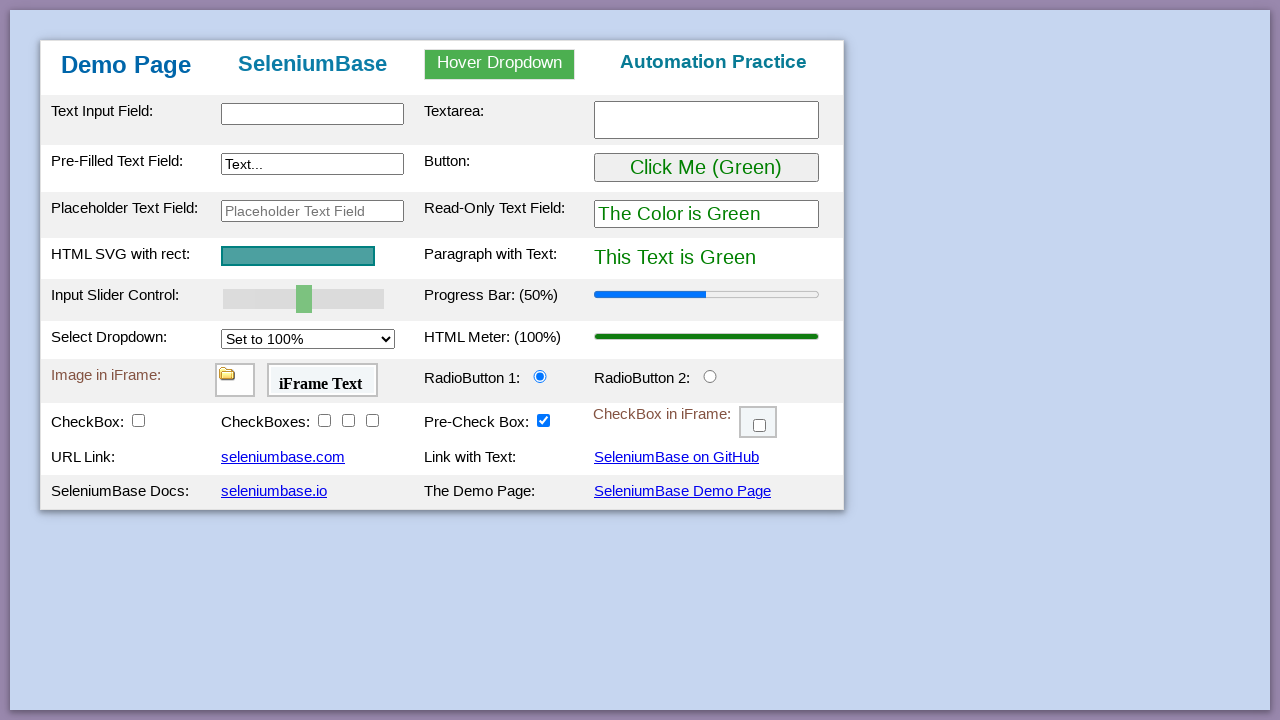

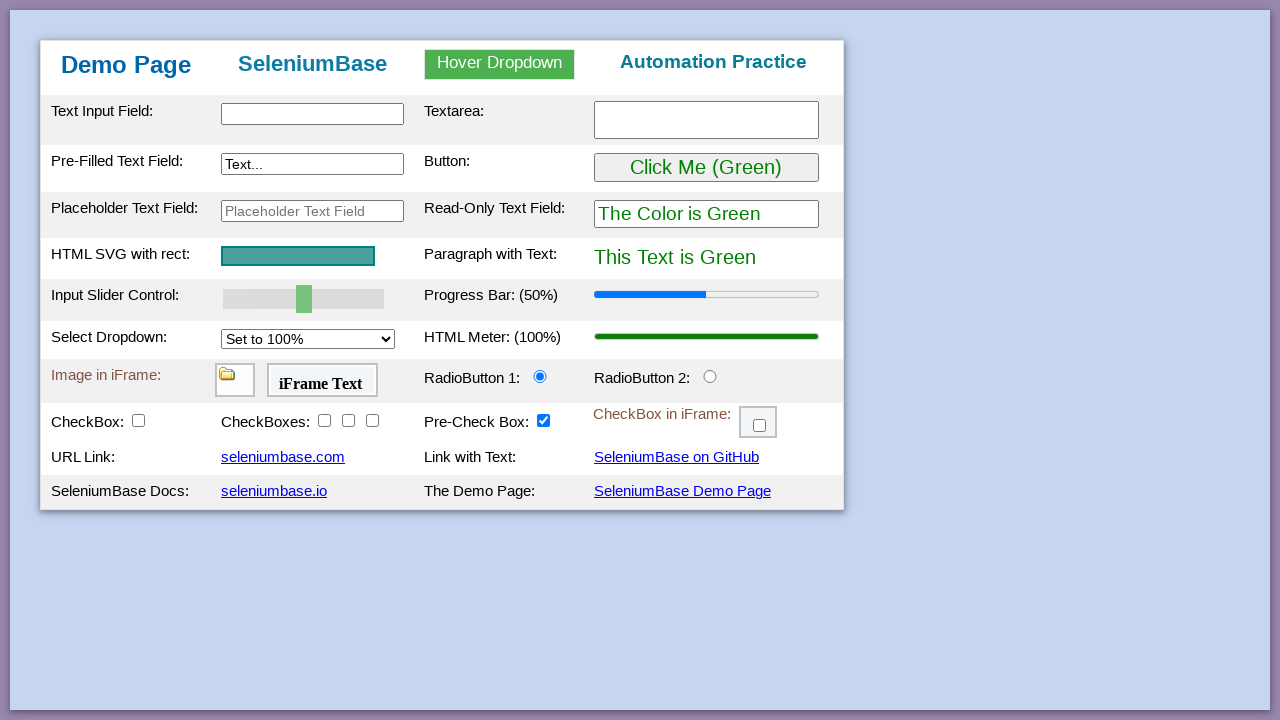